Navigates to a web tables practice page and verifies that the table element is present and contains rows with data cells.

Starting URL: https://www.tutorialspoint.com/selenium/practice/webtables.php

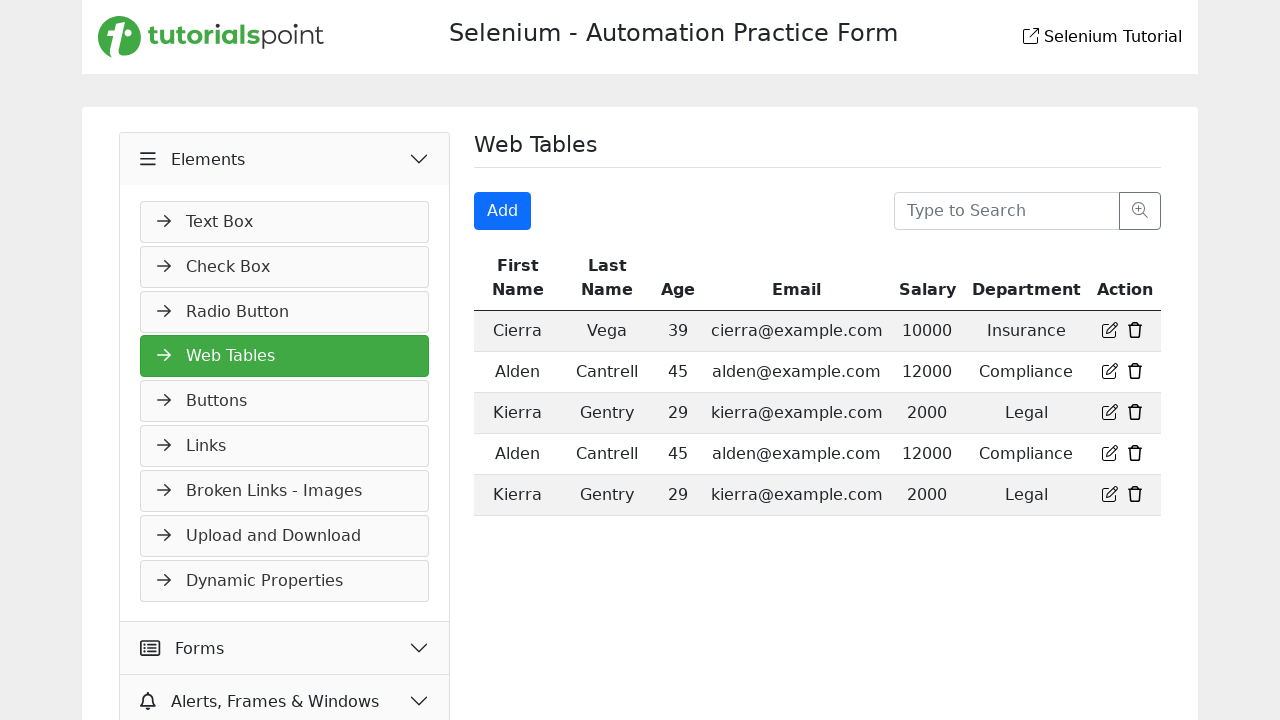

Navigated to web tables practice page
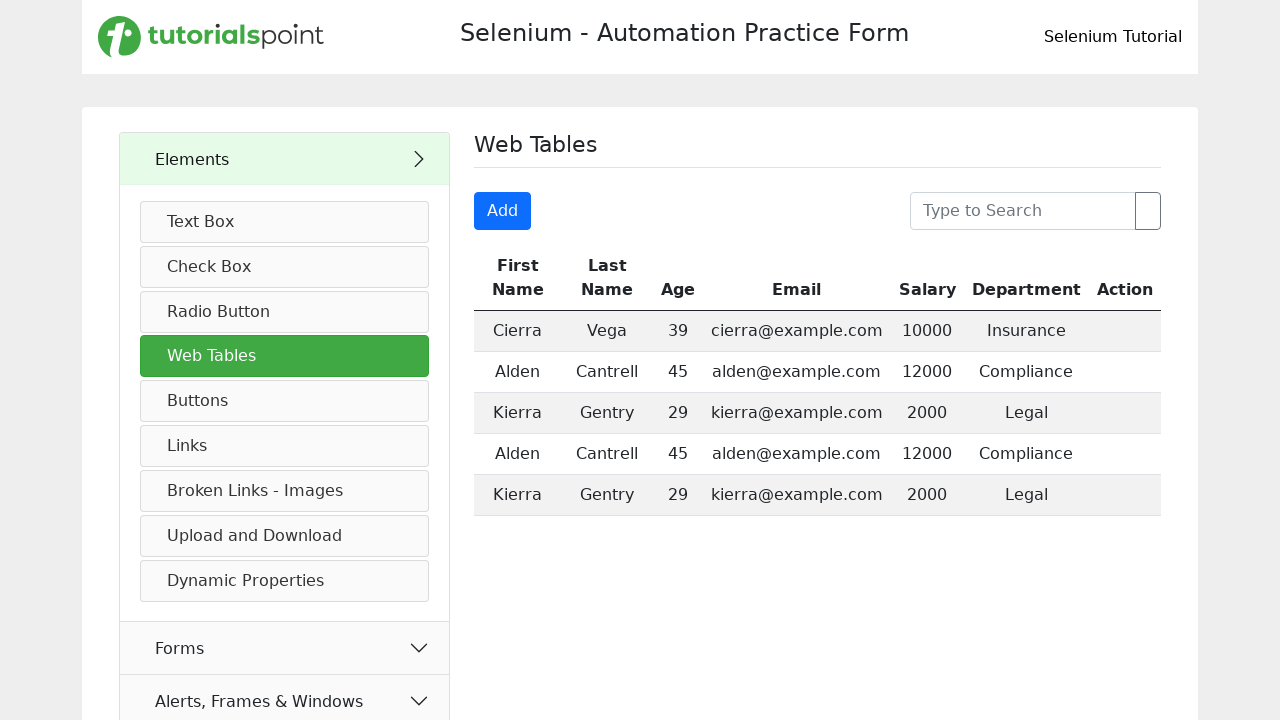

Table element loaded on the page
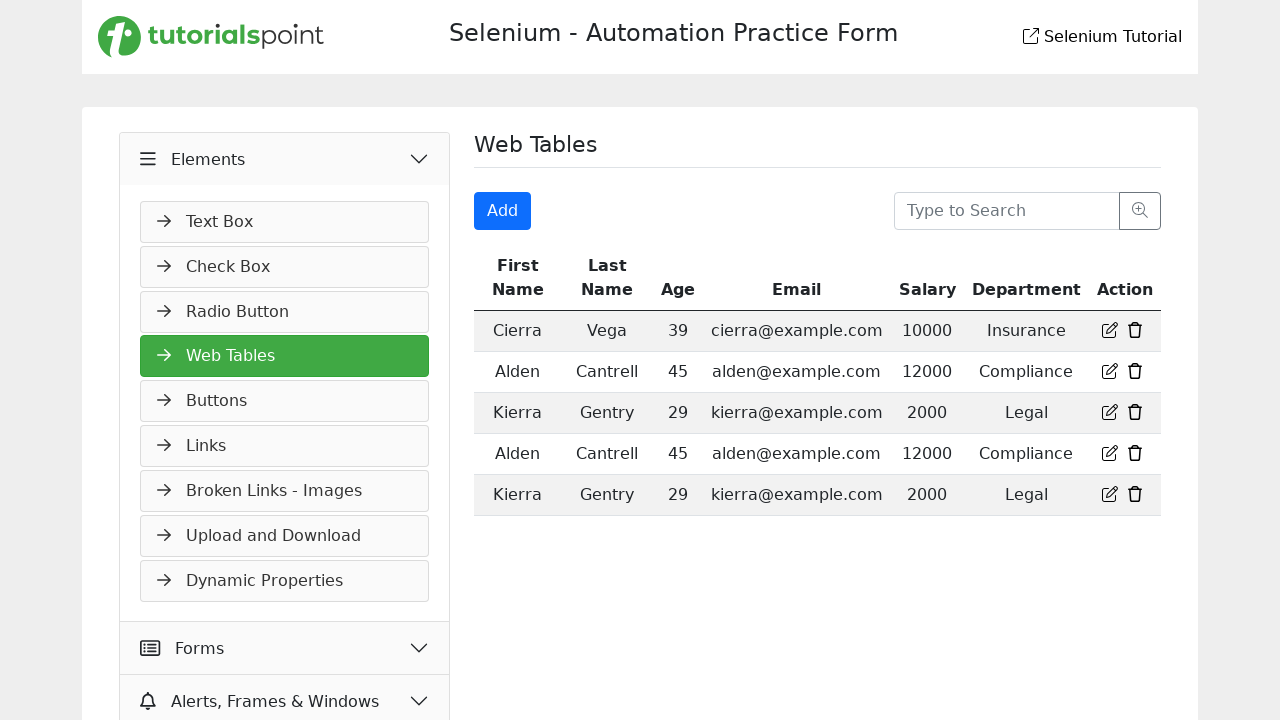

Located table element
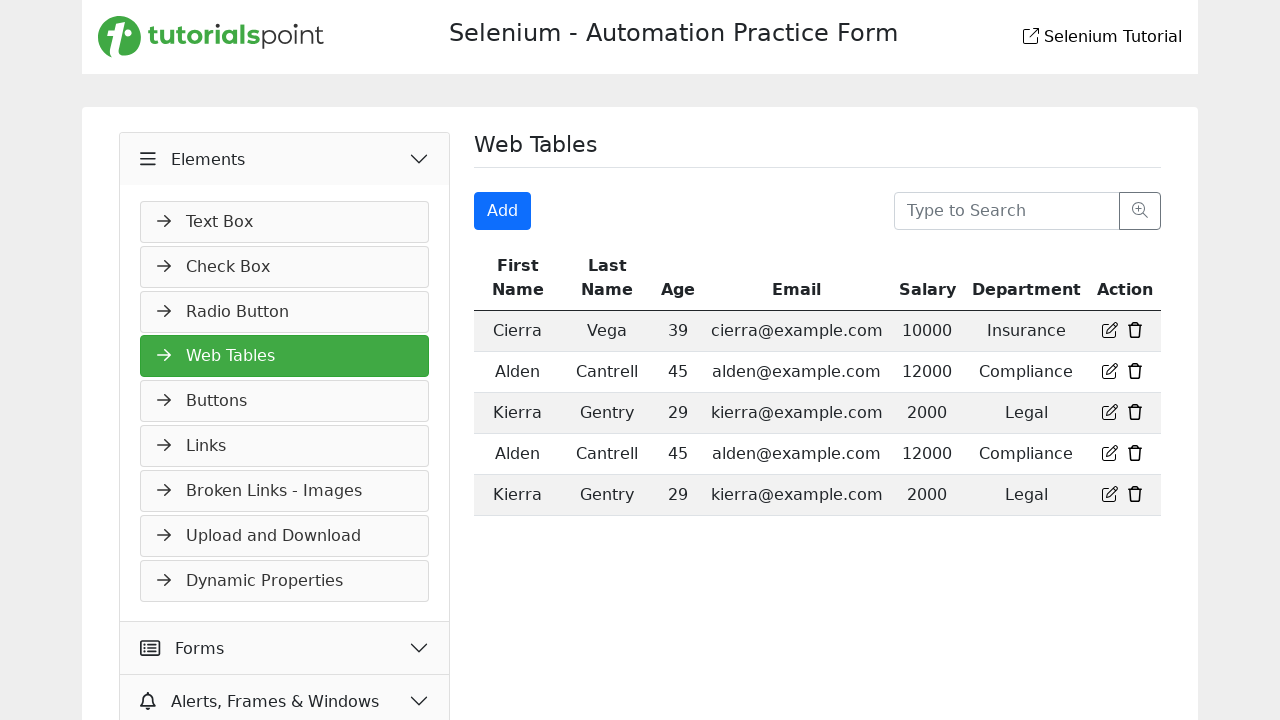

Located table rows
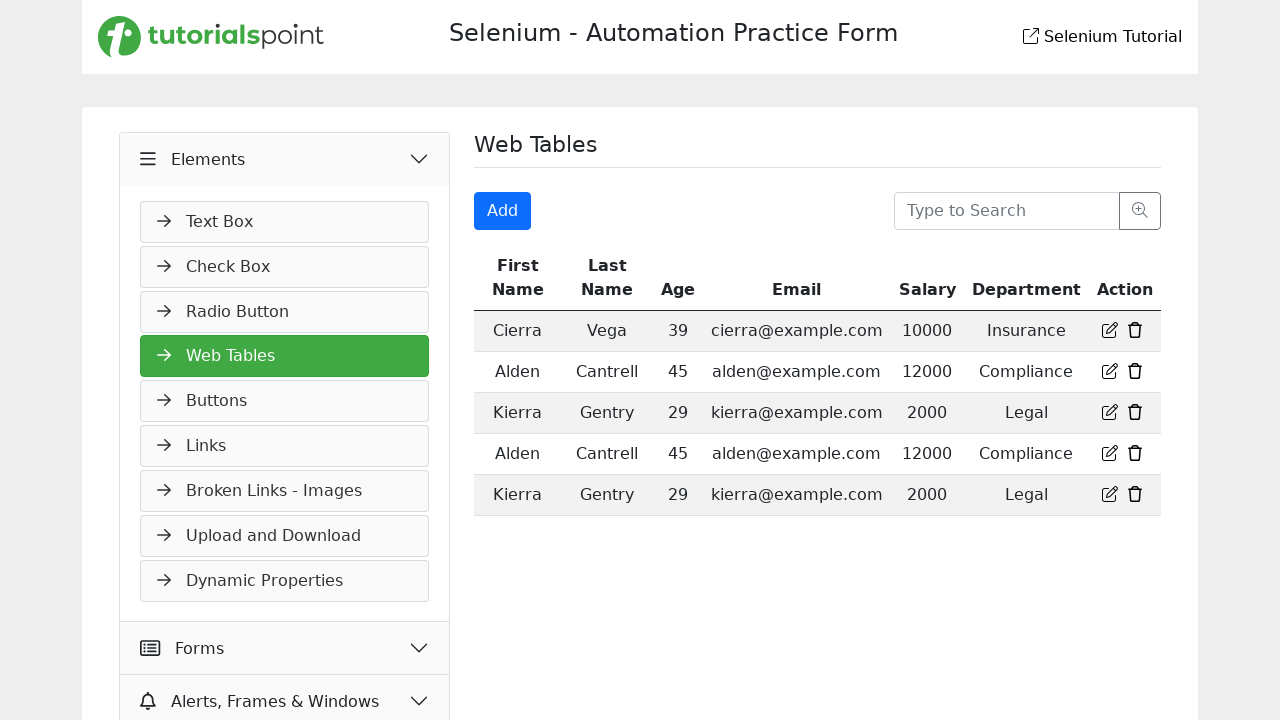

First table row is present with data cells
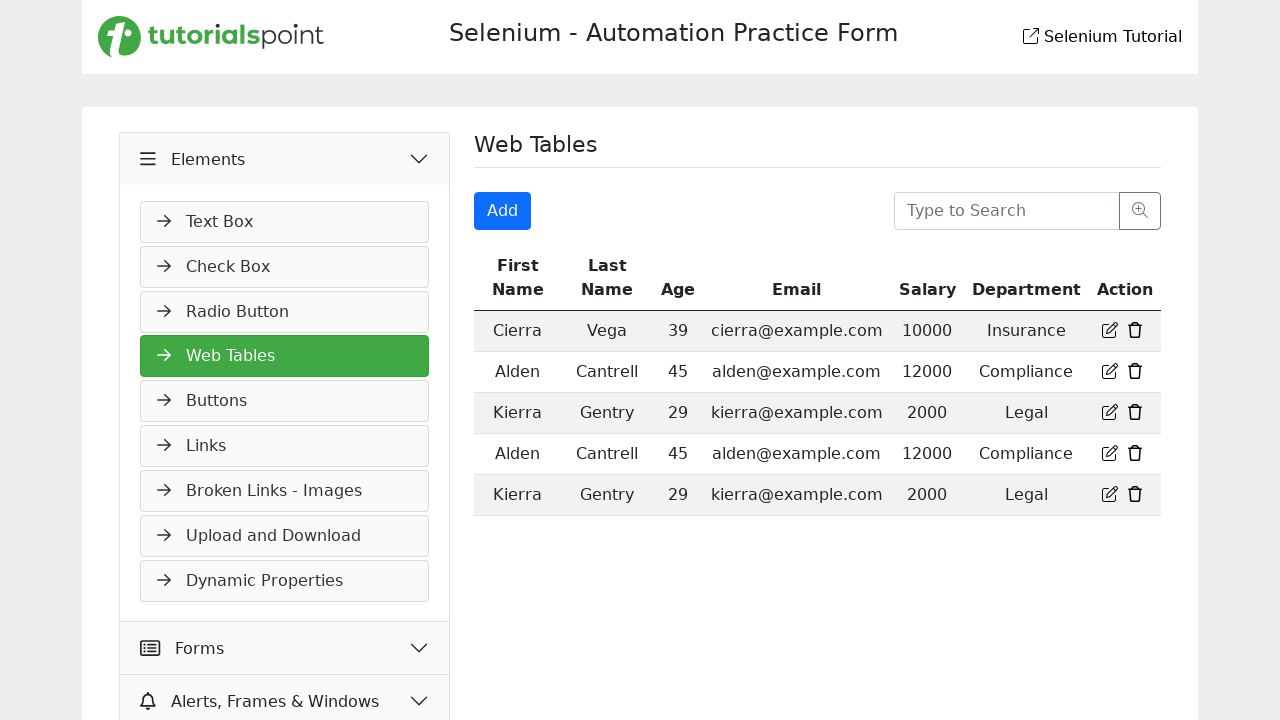

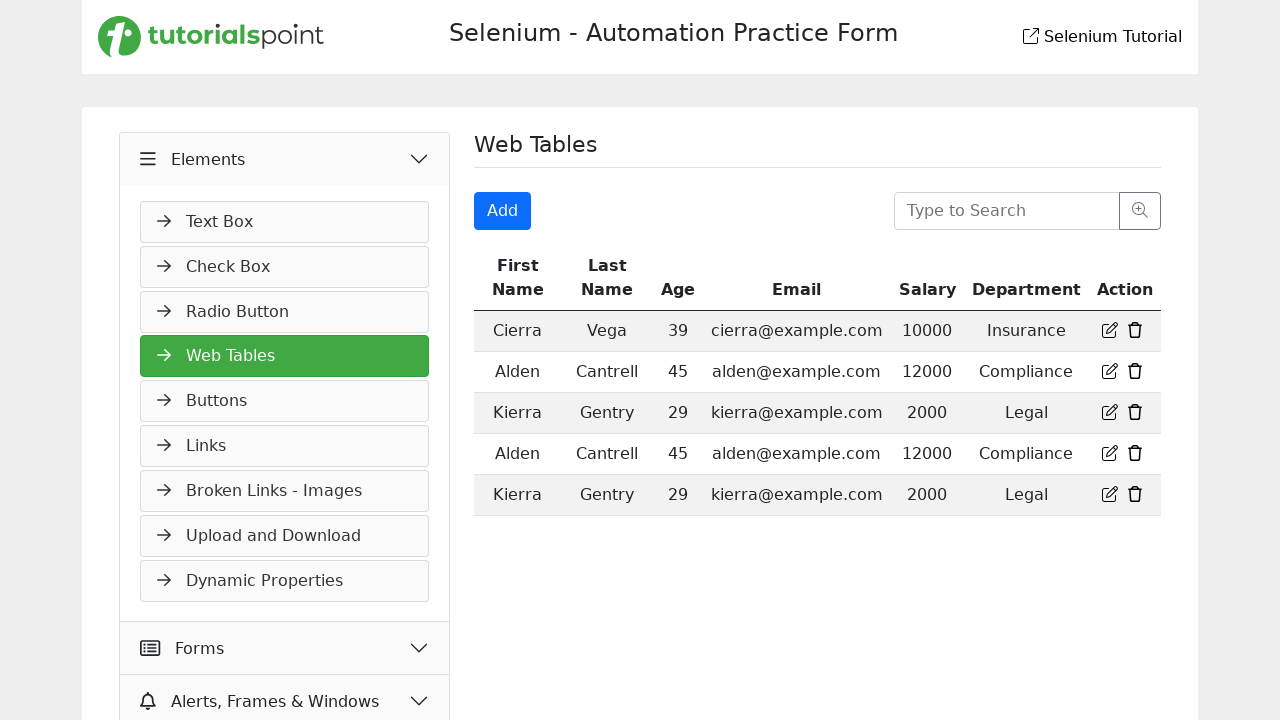